Tests percent calculator with positive values by navigating through math calculators, entering values 10 and 50, and verifying the result is 5

Starting URL: http://www.calculator.net/

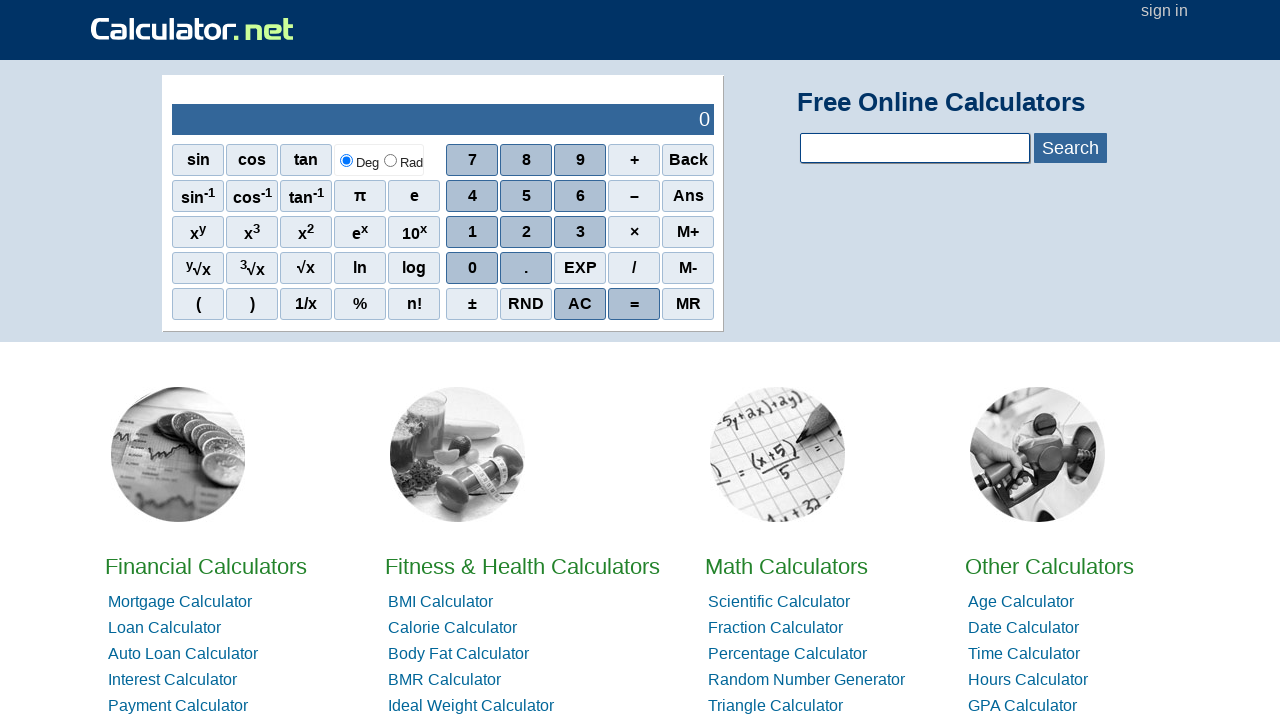

Navigated to calculator.net homepage
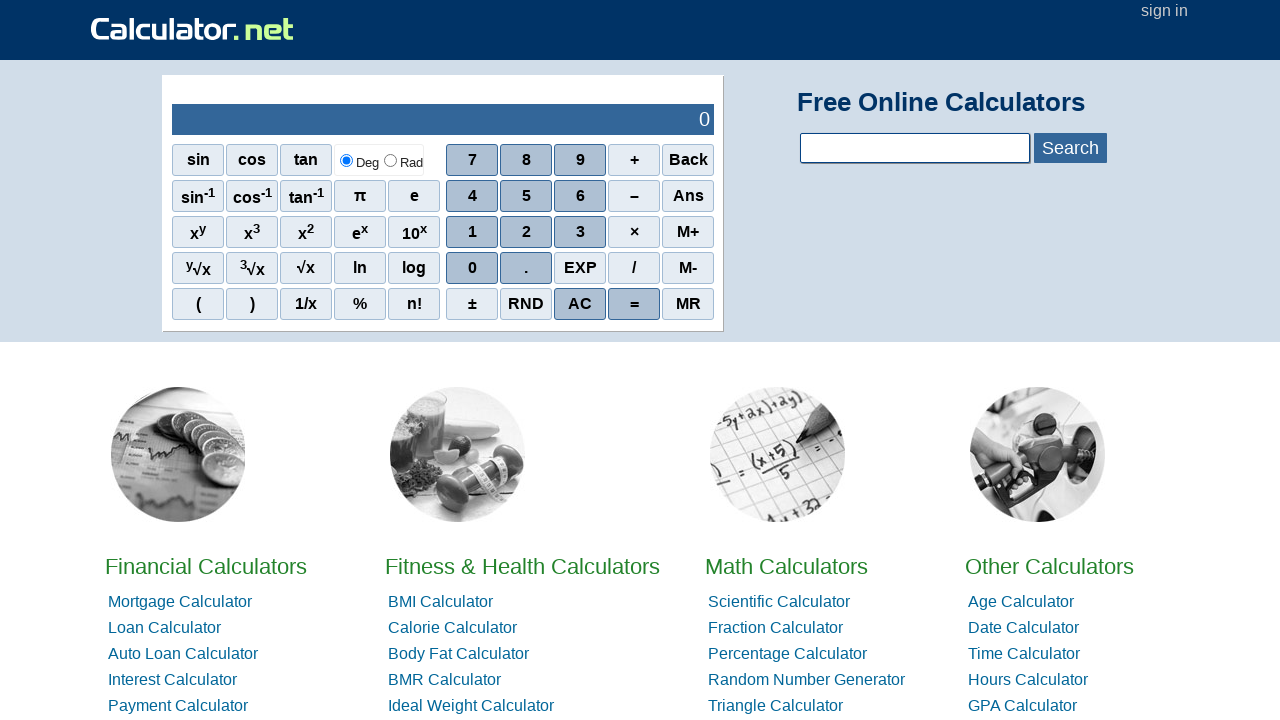

Clicked on Math Calculators at (786, 566) on xpath=/html/body/div[4]/div/div[1]/div[3]/div[2]/a
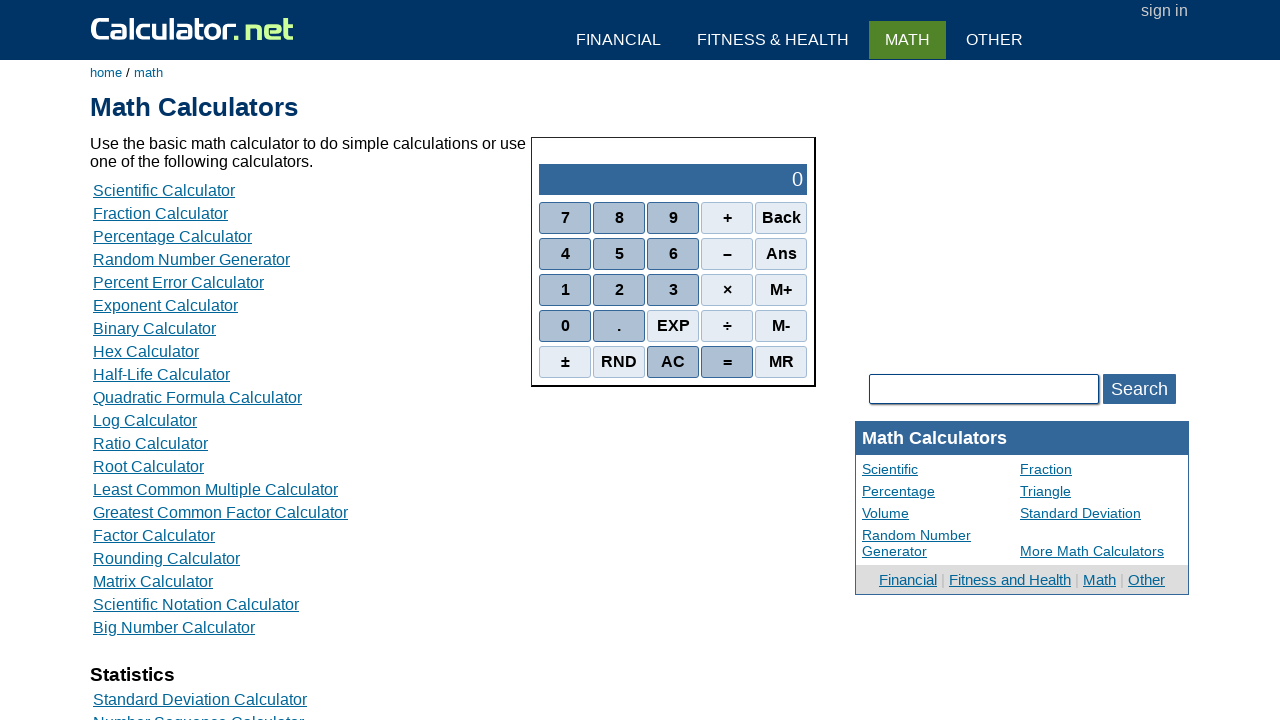

Clicked on Percent Calculators at (172, 236) on xpath=/html/body/div[3]/div[1]/table[2]/tbody/tr/td/div[3]/a
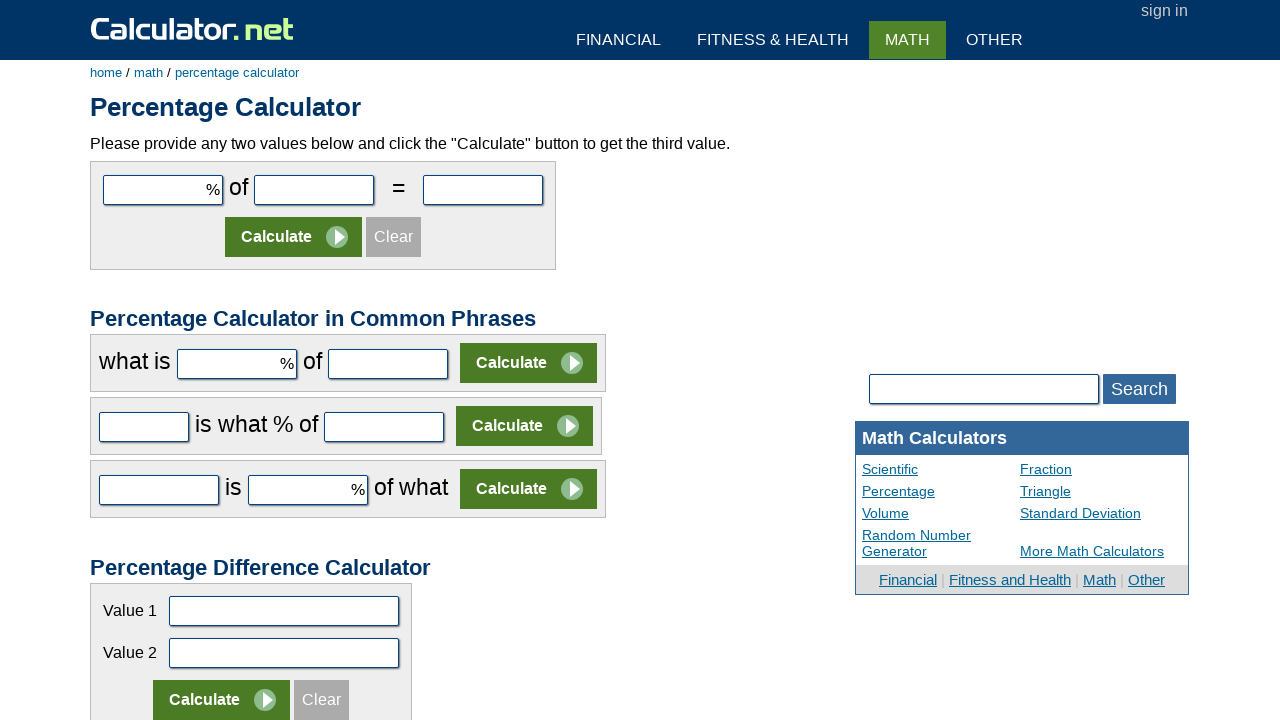

Entered value 10 in the first number field on #cpar1
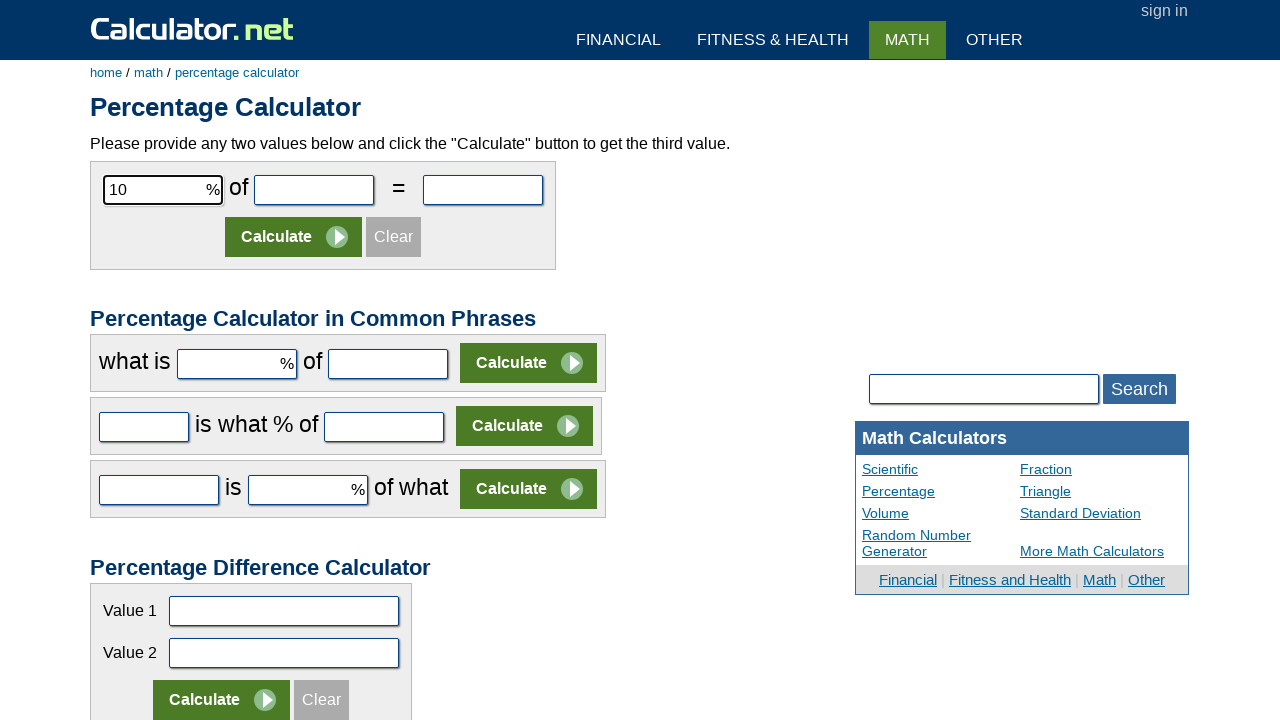

Entered value 50 in the second number field on #cpar2
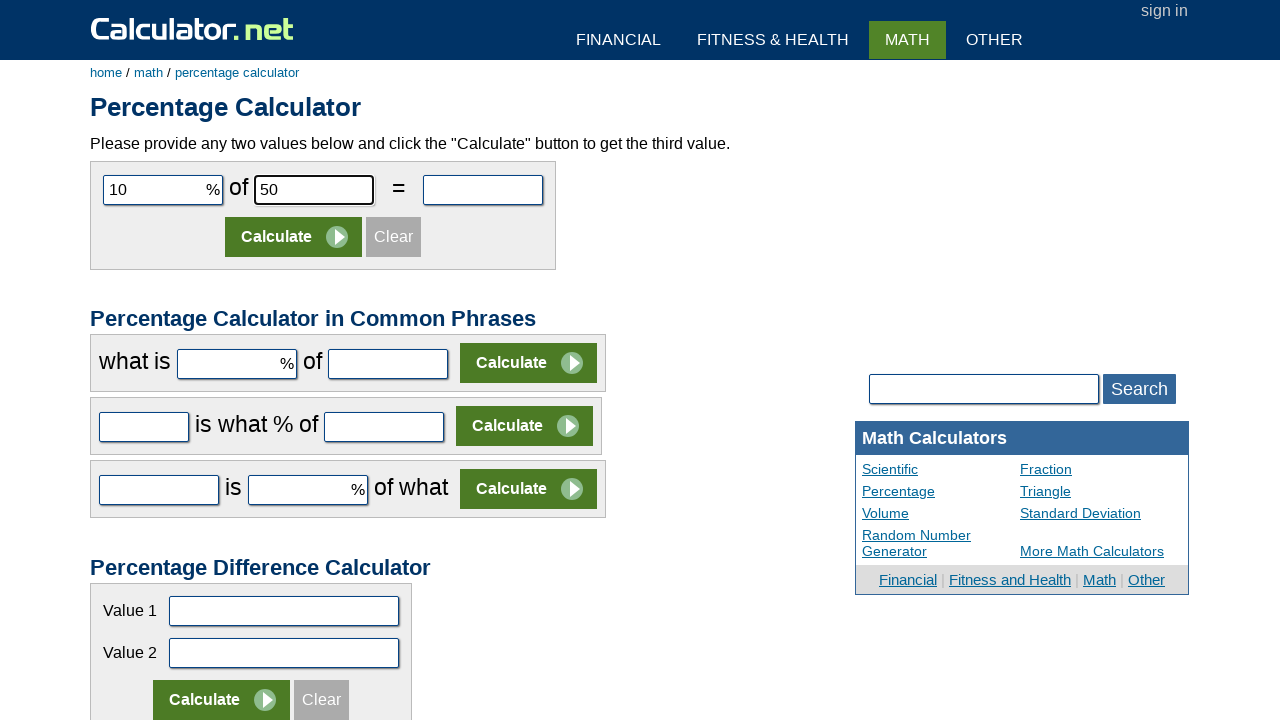

Clicked Calculate button at (294, 237) on xpath=/html/body/div[3]/div[1]/form[1]/table/tbody/tr[2]/td/input[2]
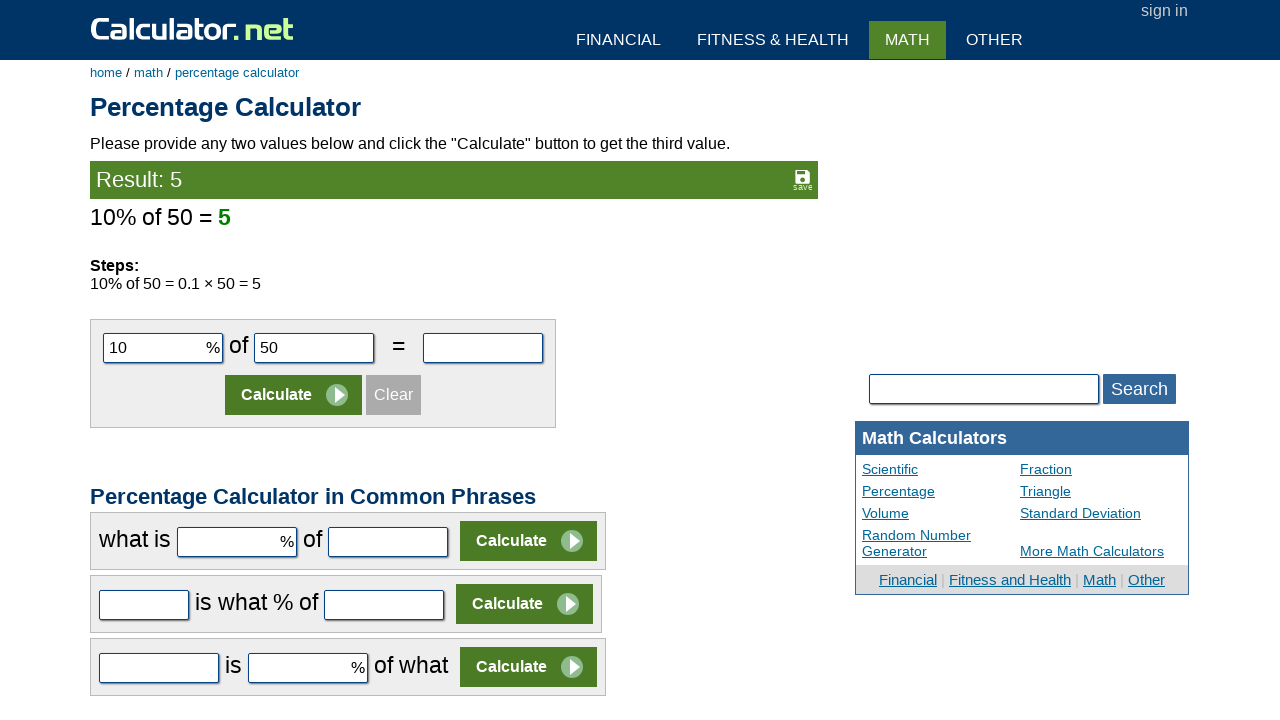

Retrieved percent calculation result
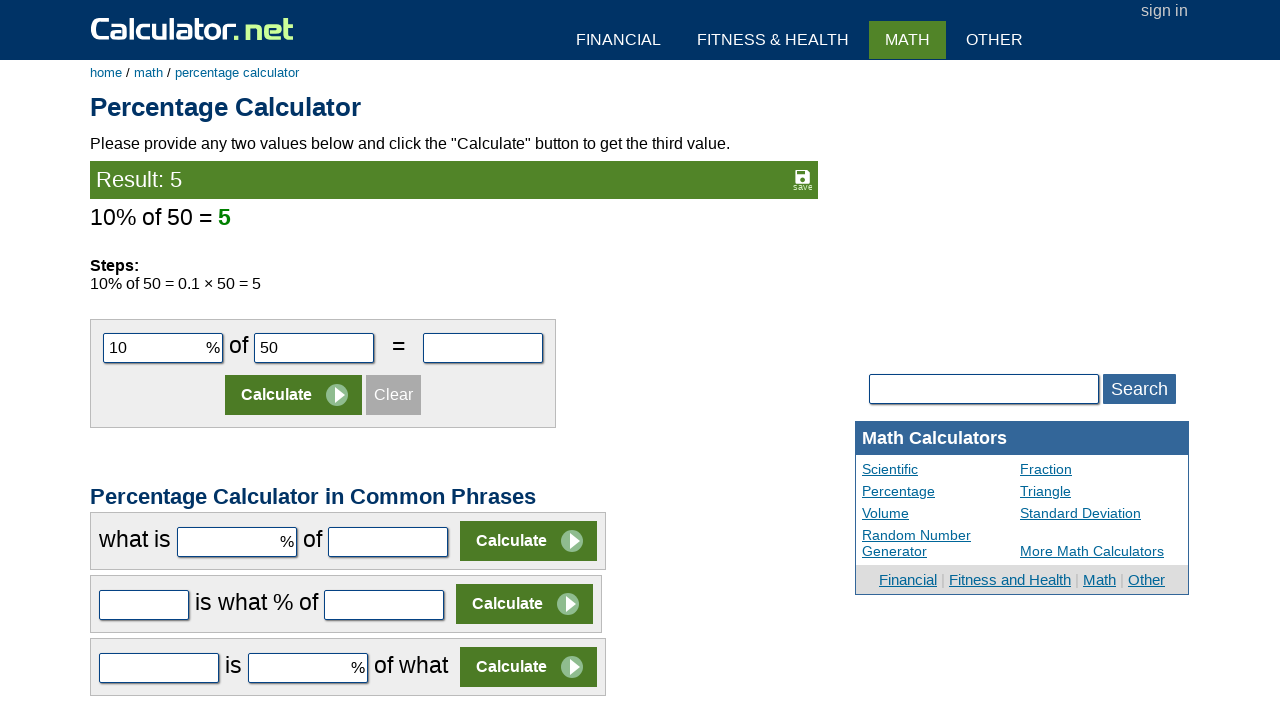

Verified result equals 5 (test passed)
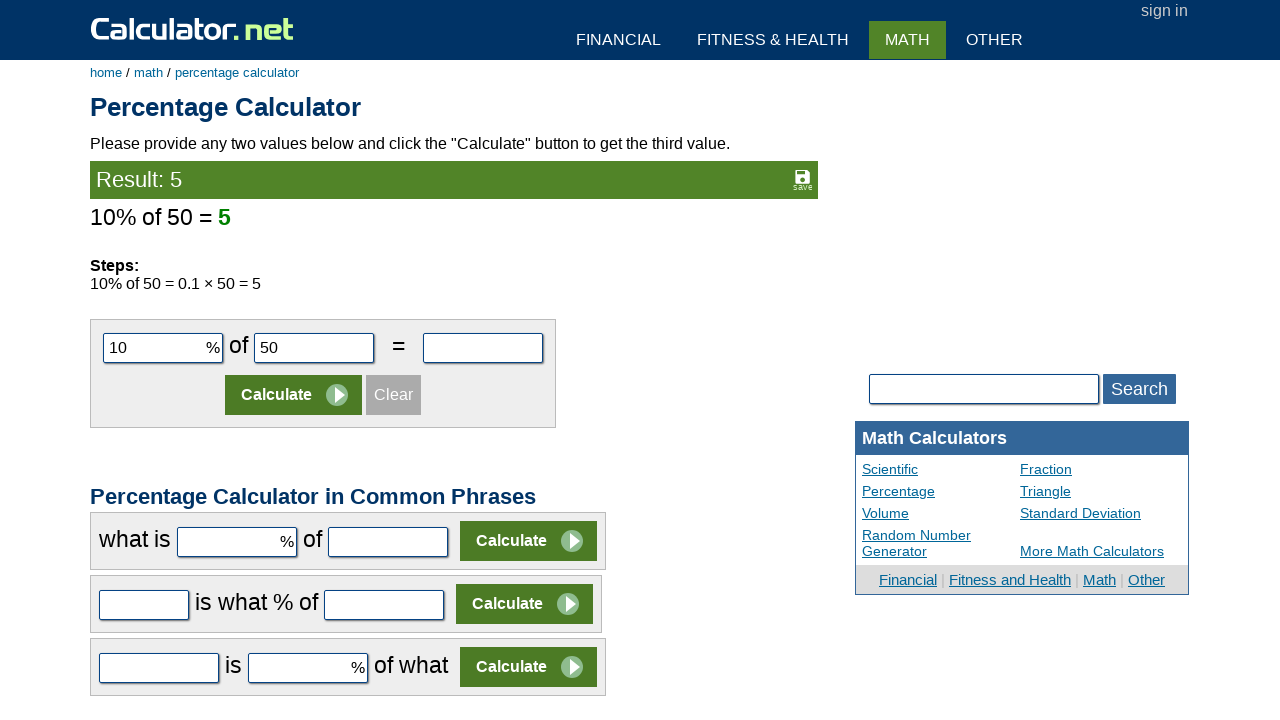

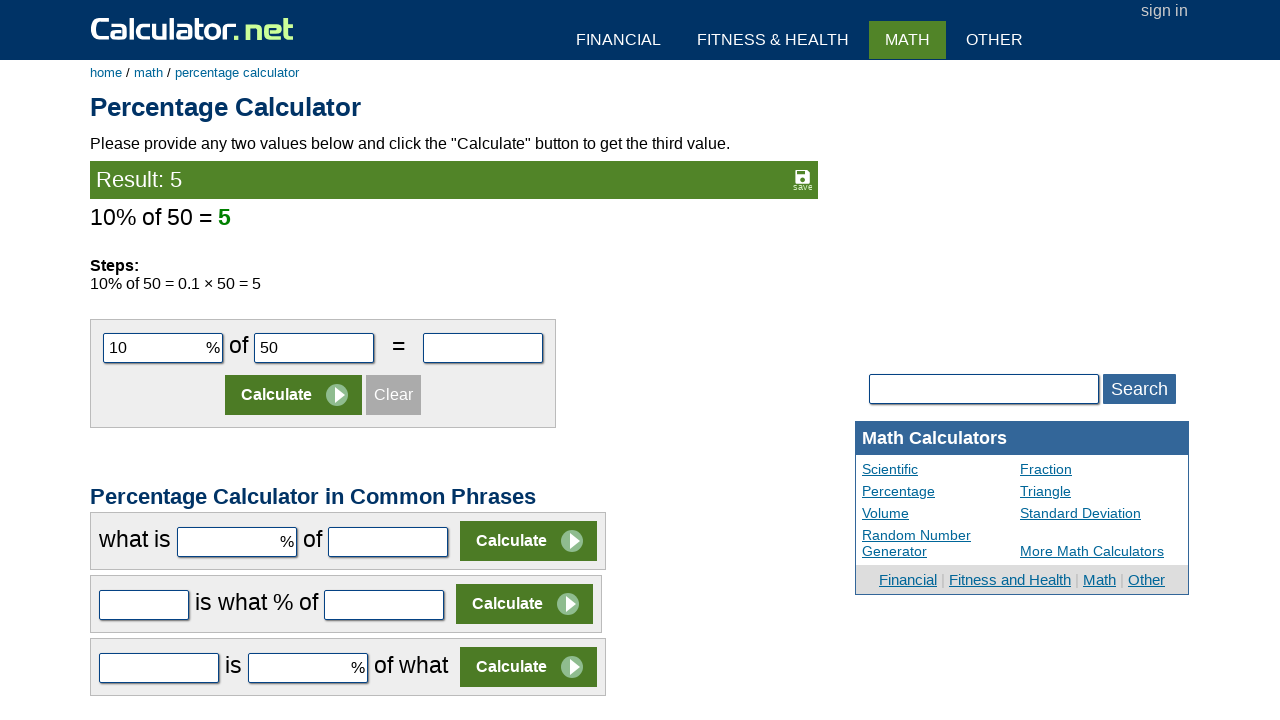